Navigates to the Selenium downloads page and scrolls down to the Ruby section element

Starting URL: https://www.selenium.dev/downloads/

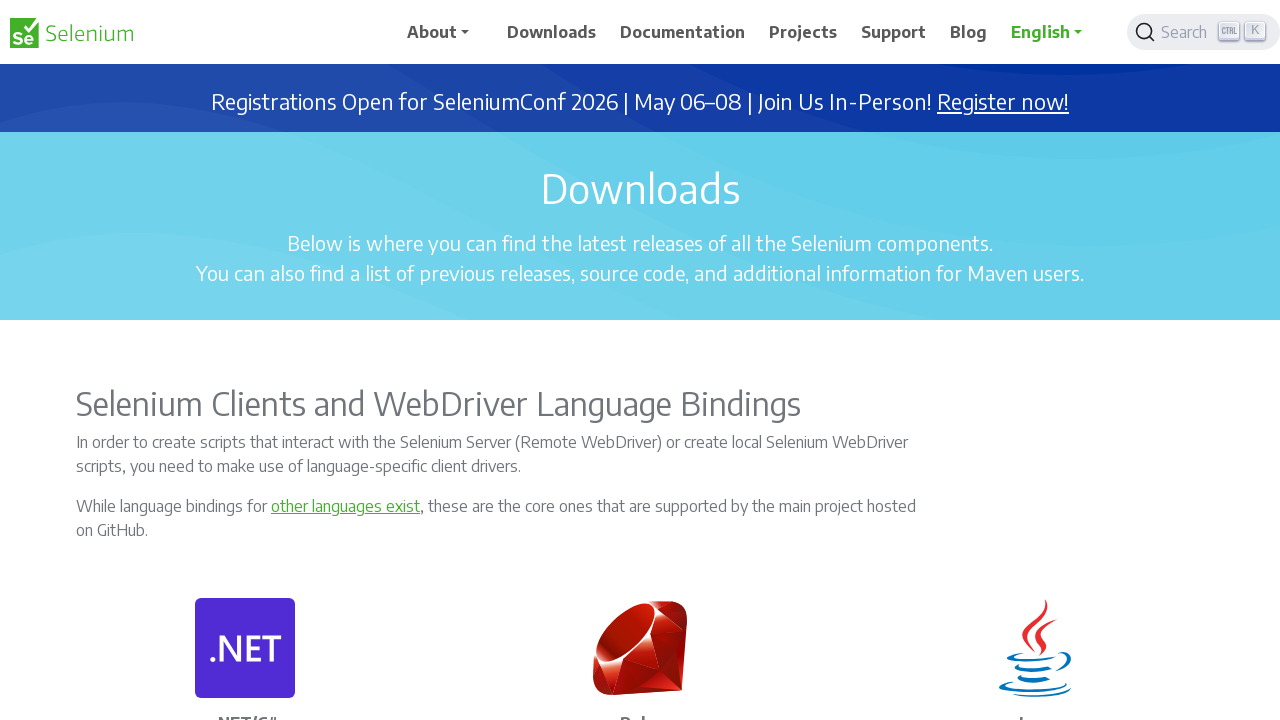

Navigated to Selenium downloads page
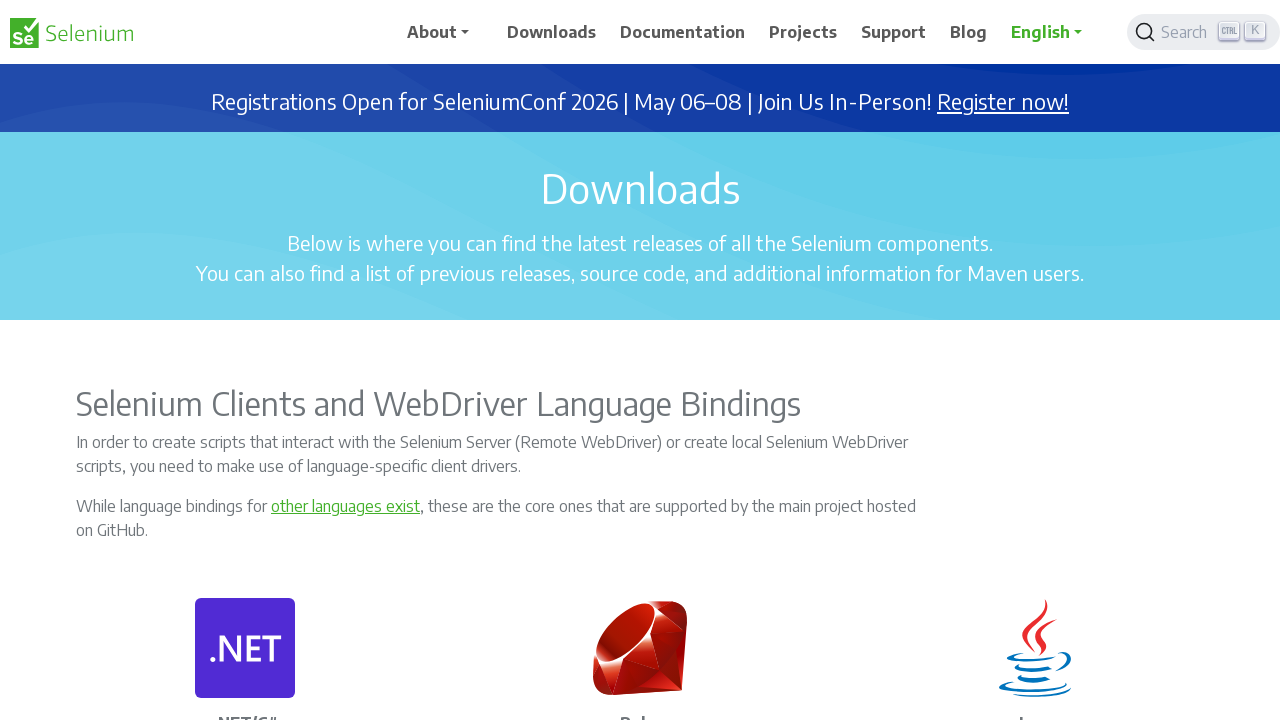

Located Ruby section element
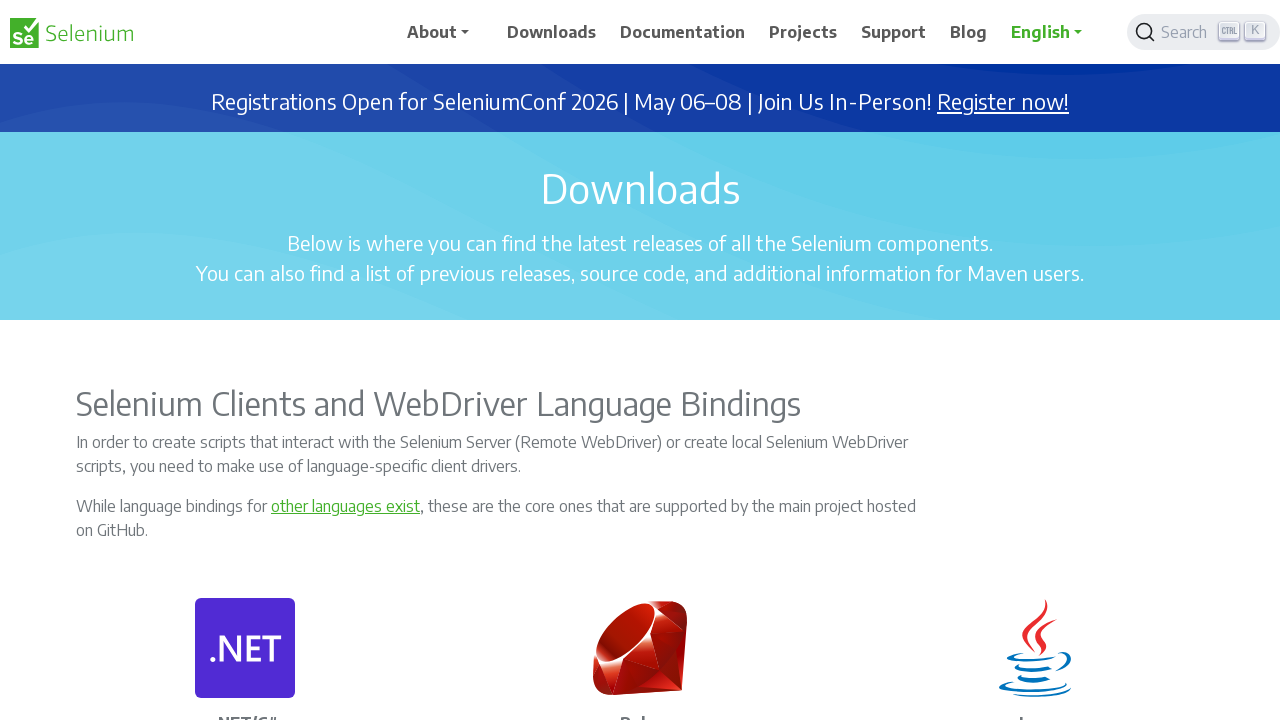

Scrolled down to Ruby section element
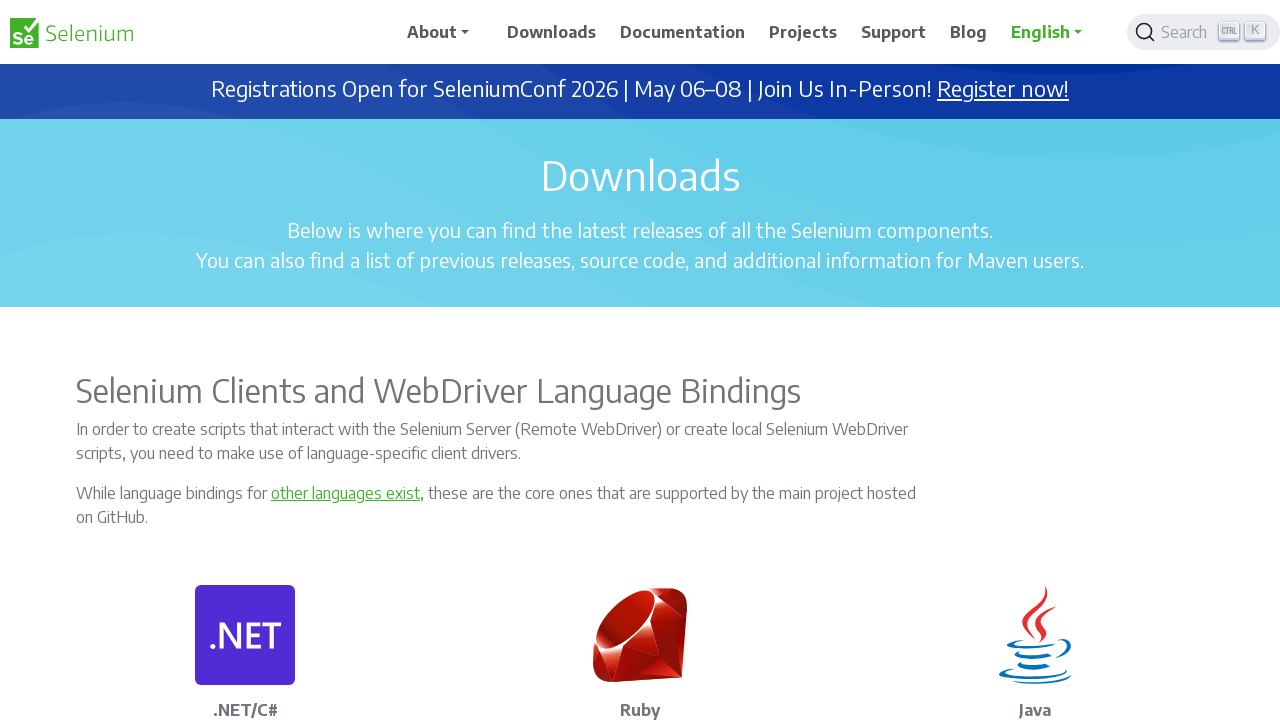

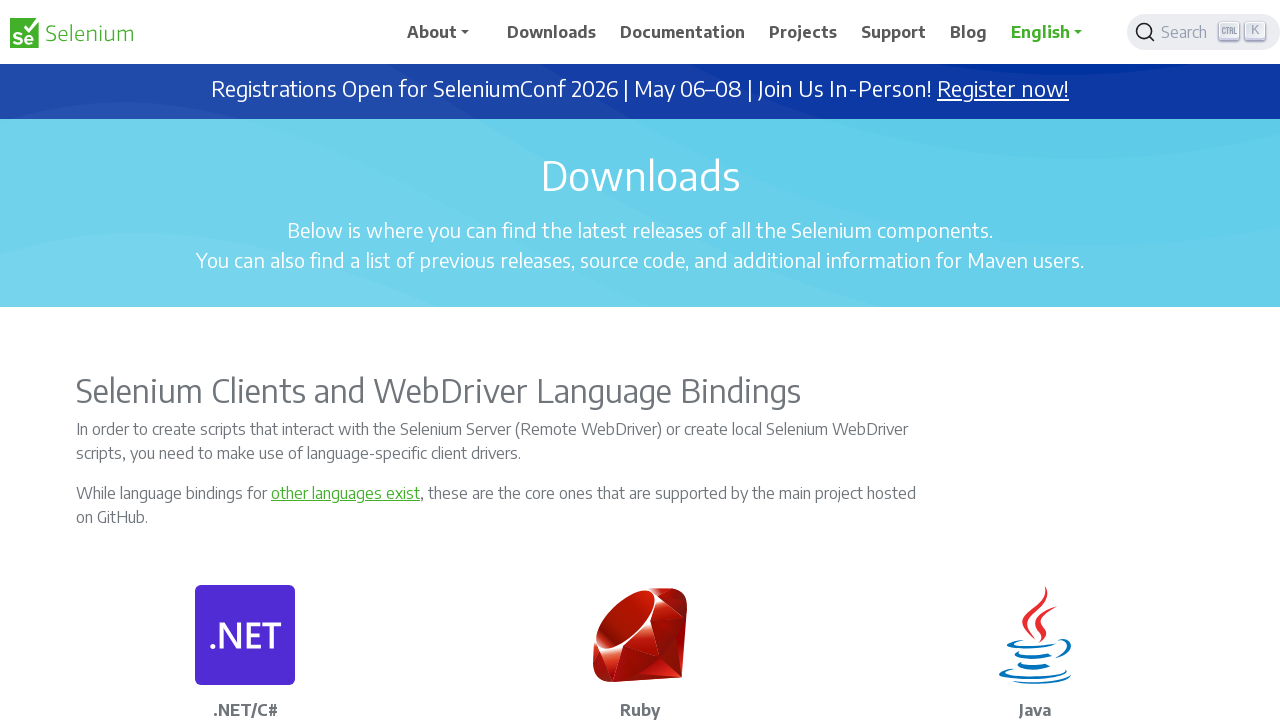